Tests that an unsaved change to an employee's name doesn't persist when switching between employees without saving

Starting URL: https://devmountain-qa.github.io/employee-manager/1.2_Version/index.html

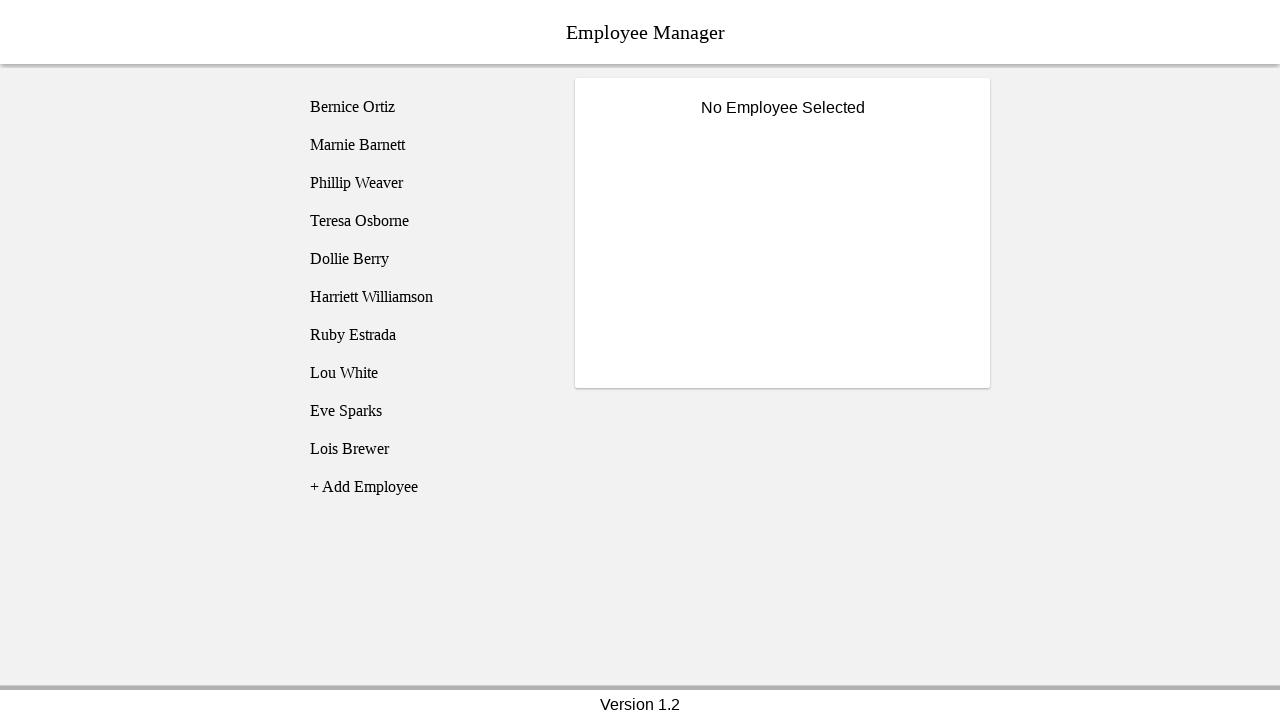

Clicked on Bernice Ortiz employee at (425, 107) on [name='employee1']
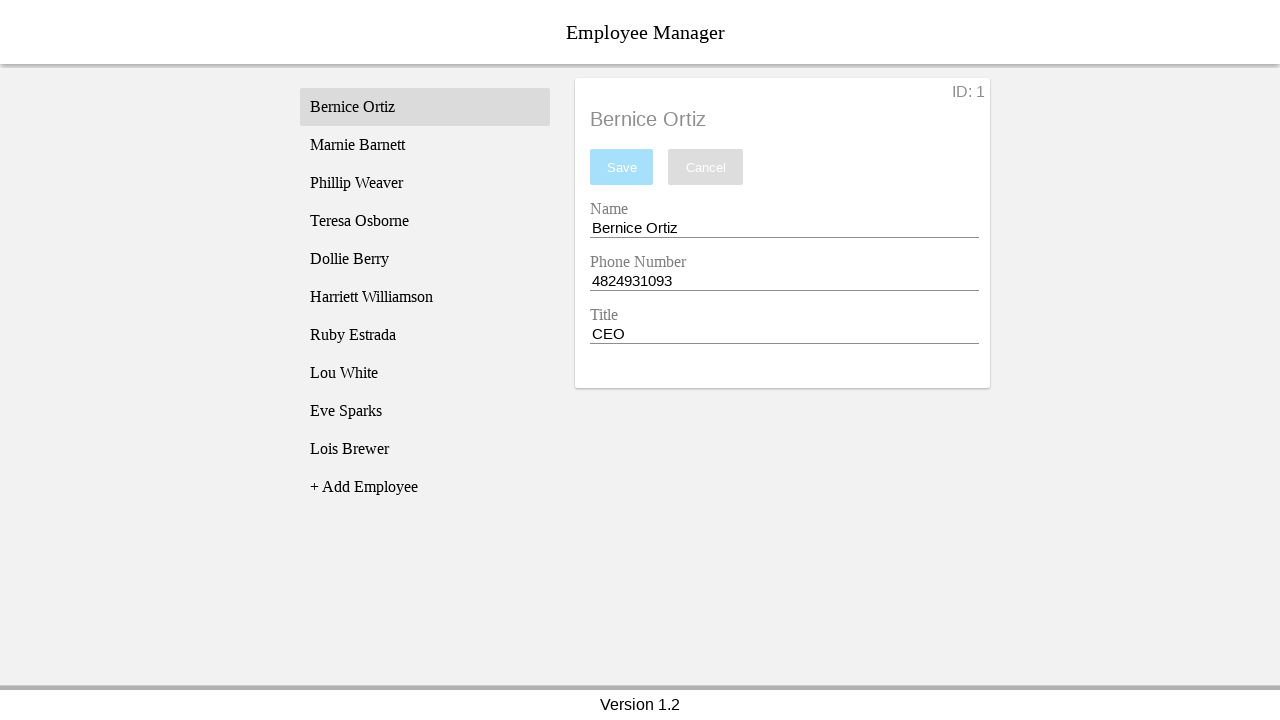

Name input field became visible
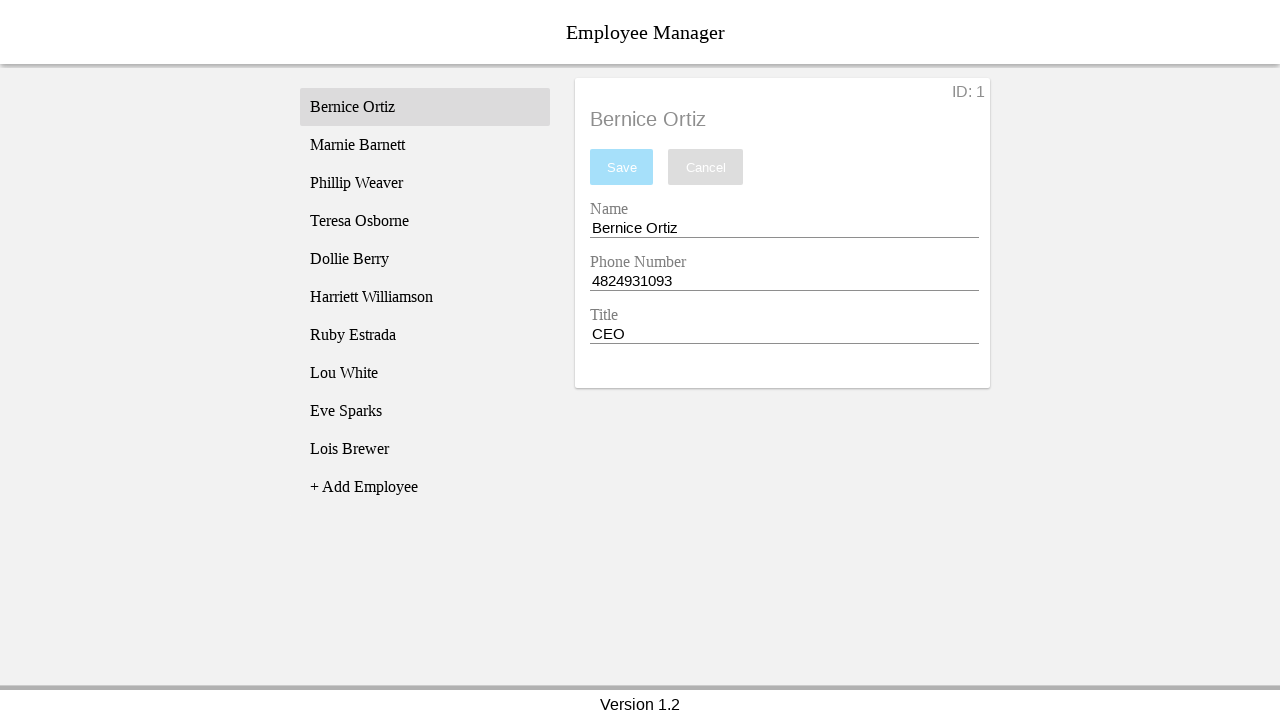

Changed employee name to 'Nick Mullen' without saving on [name='nameEntry']
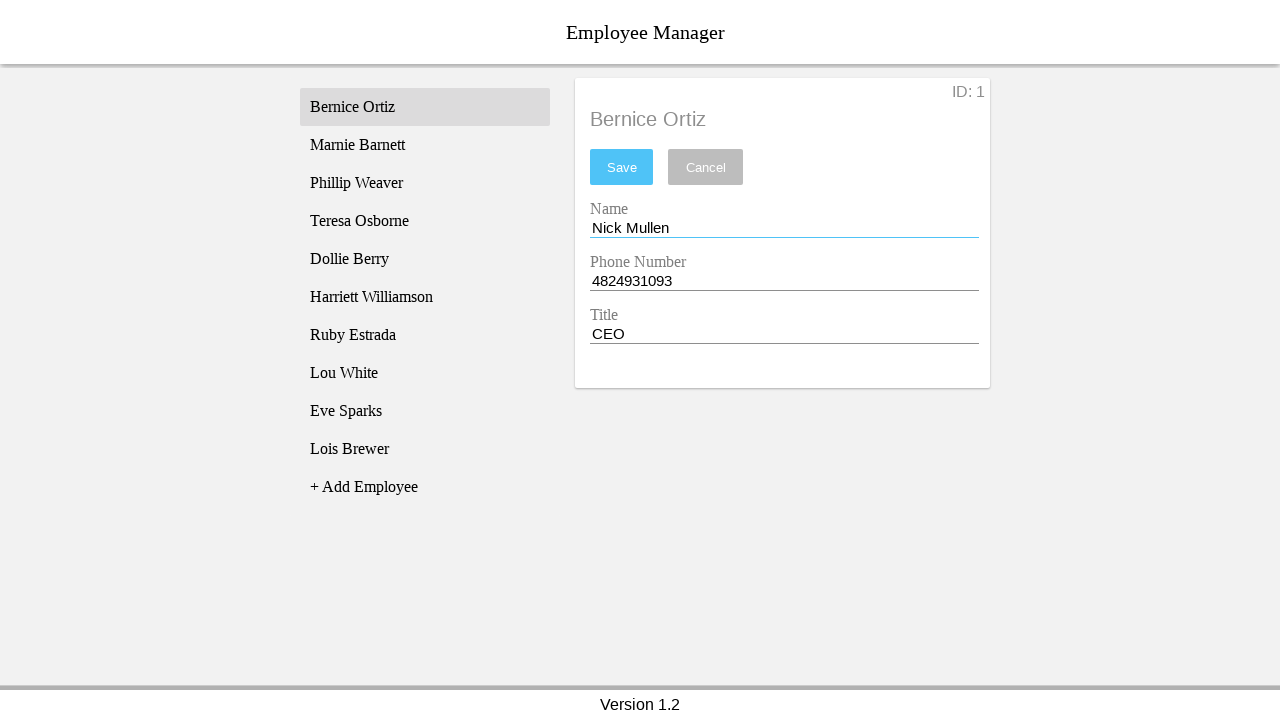

Switched to Phillip Weaver employee at (425, 183) on [name='employee3']
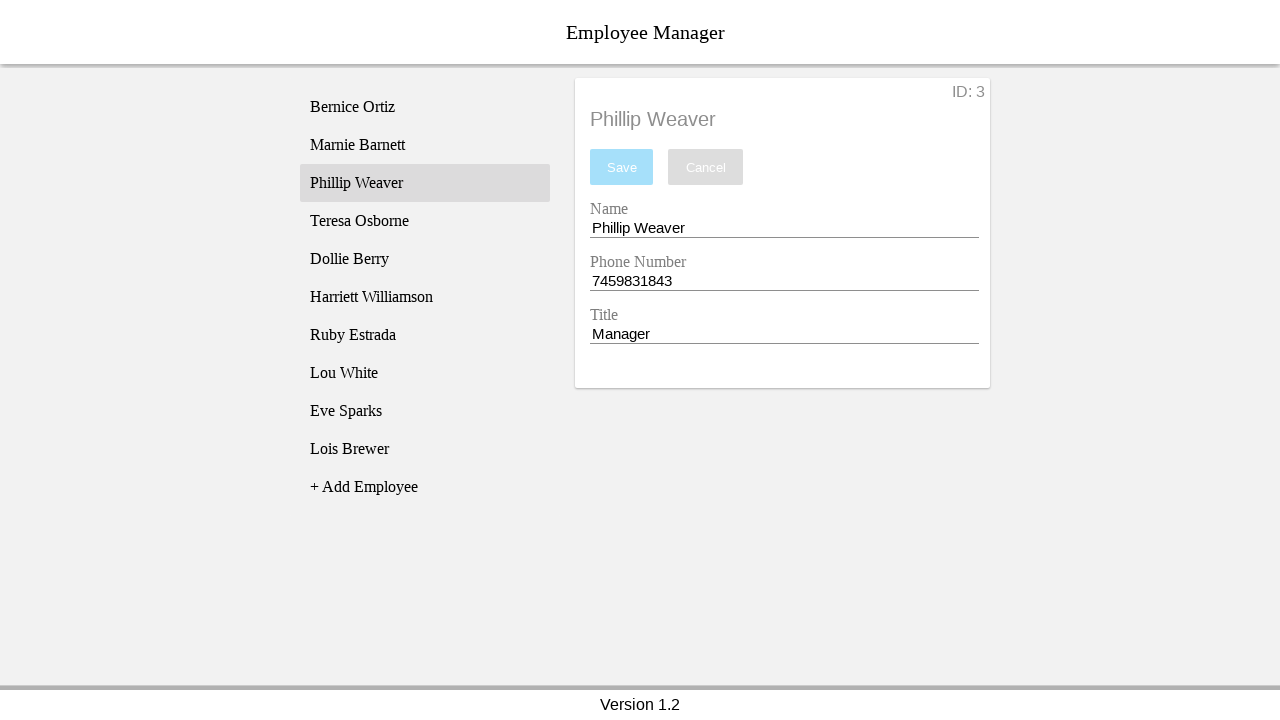

Phillip Weaver's name displayed in employee title
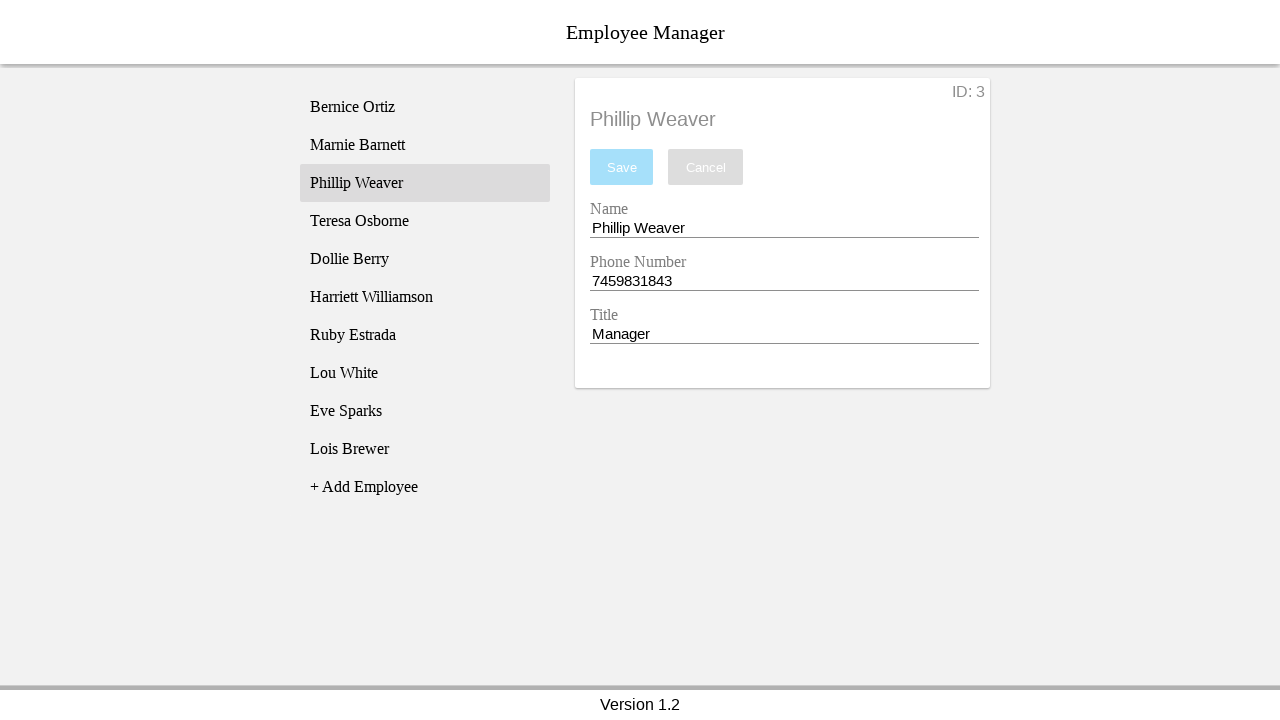

Switched back to Bernice Ortiz employee at (425, 107) on [name='employee1']
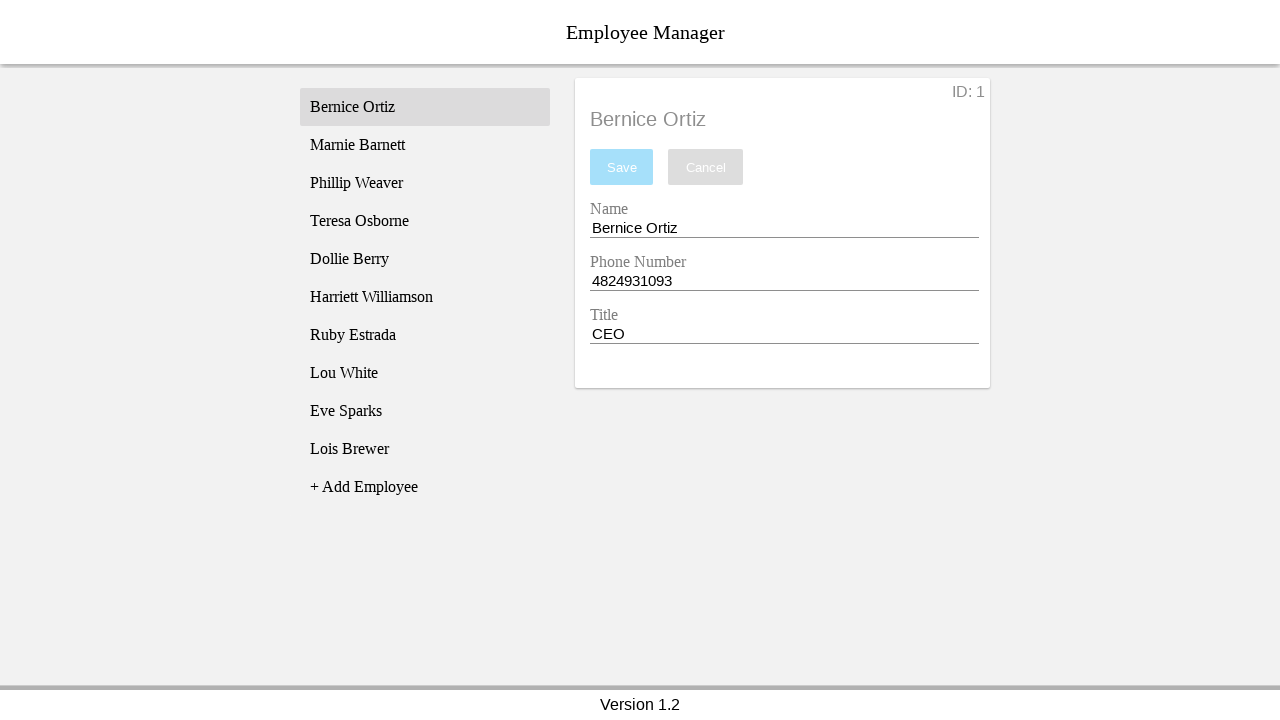

Bernice Ortiz's name displayed in employee title
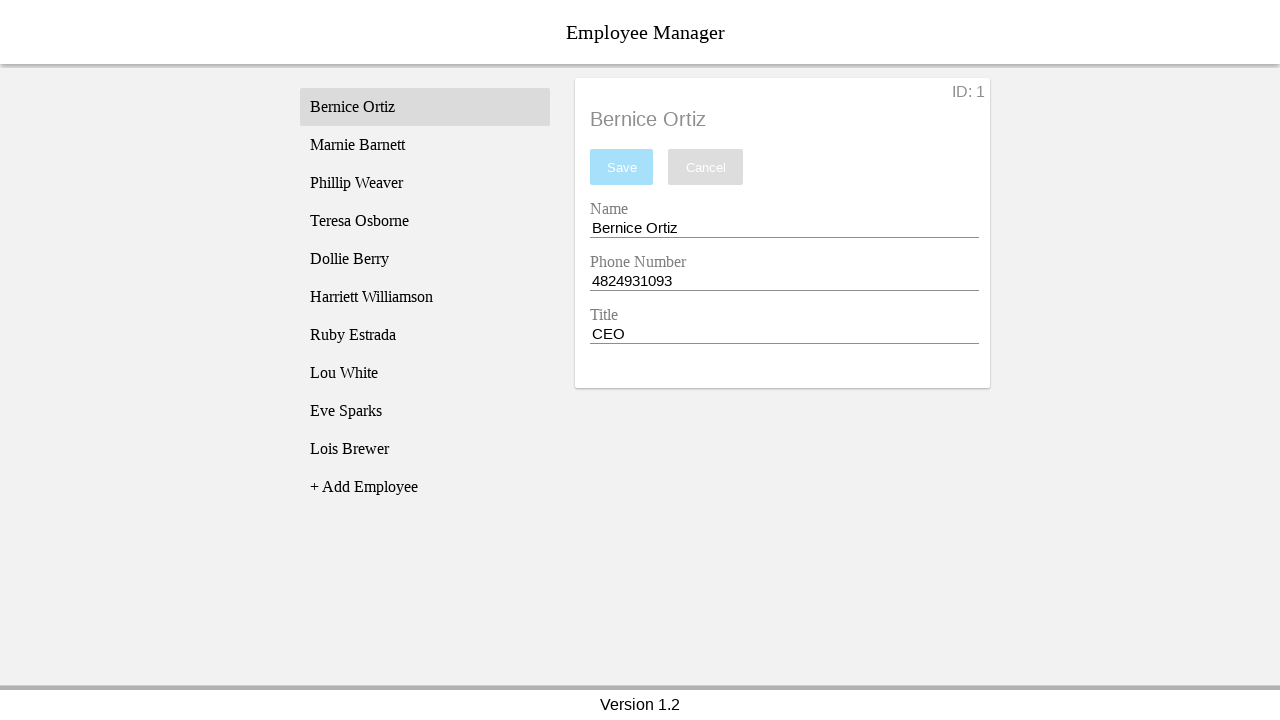

Verified name field reverted to original 'Bernice Ortiz' (unsaved change did not persist)
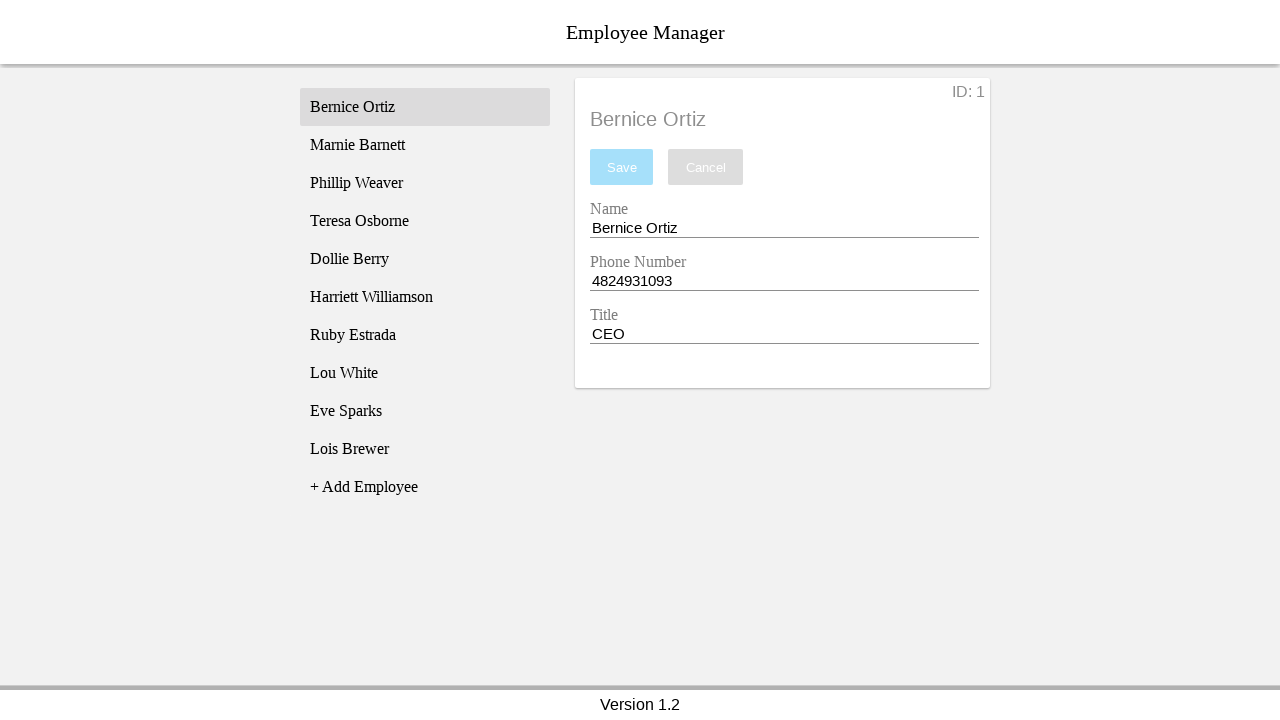

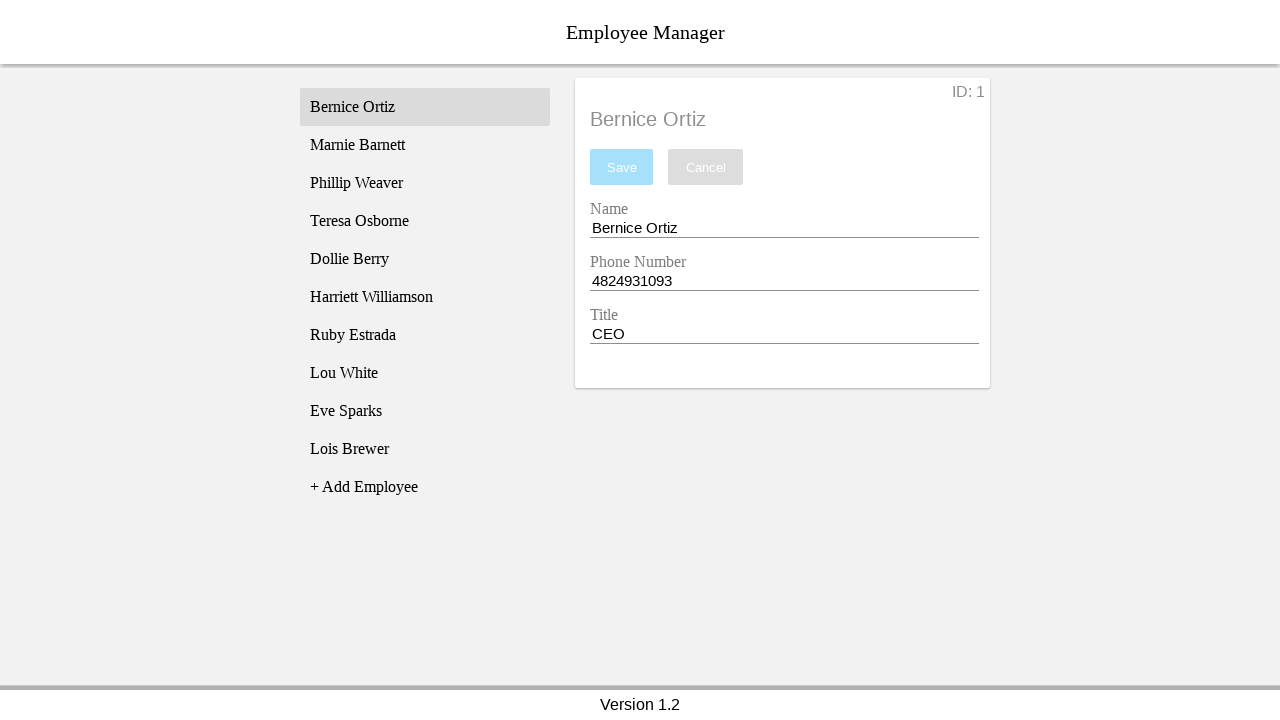